Tests that the clear completed button displays correct text

Starting URL: https://demo.playwright.dev/todomvc

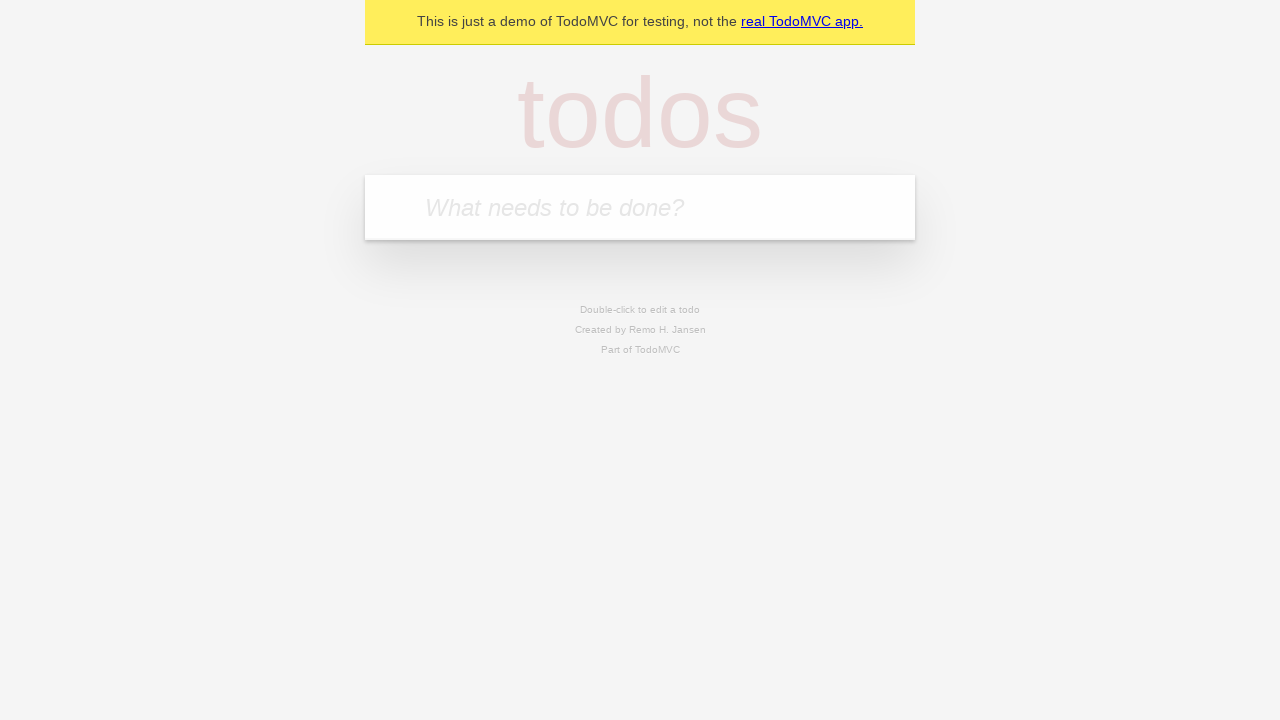

Filled first todo item with 'buy some cheese' on .new-todo
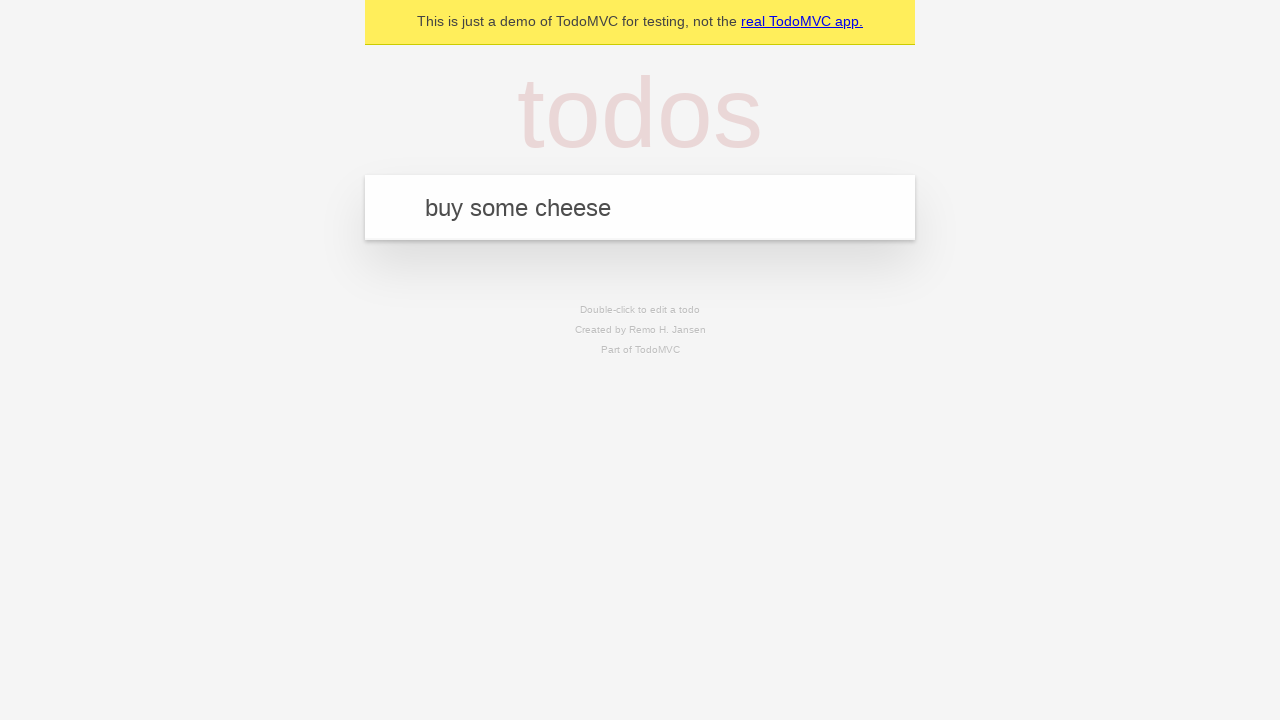

Pressed Enter to create first todo item on .new-todo
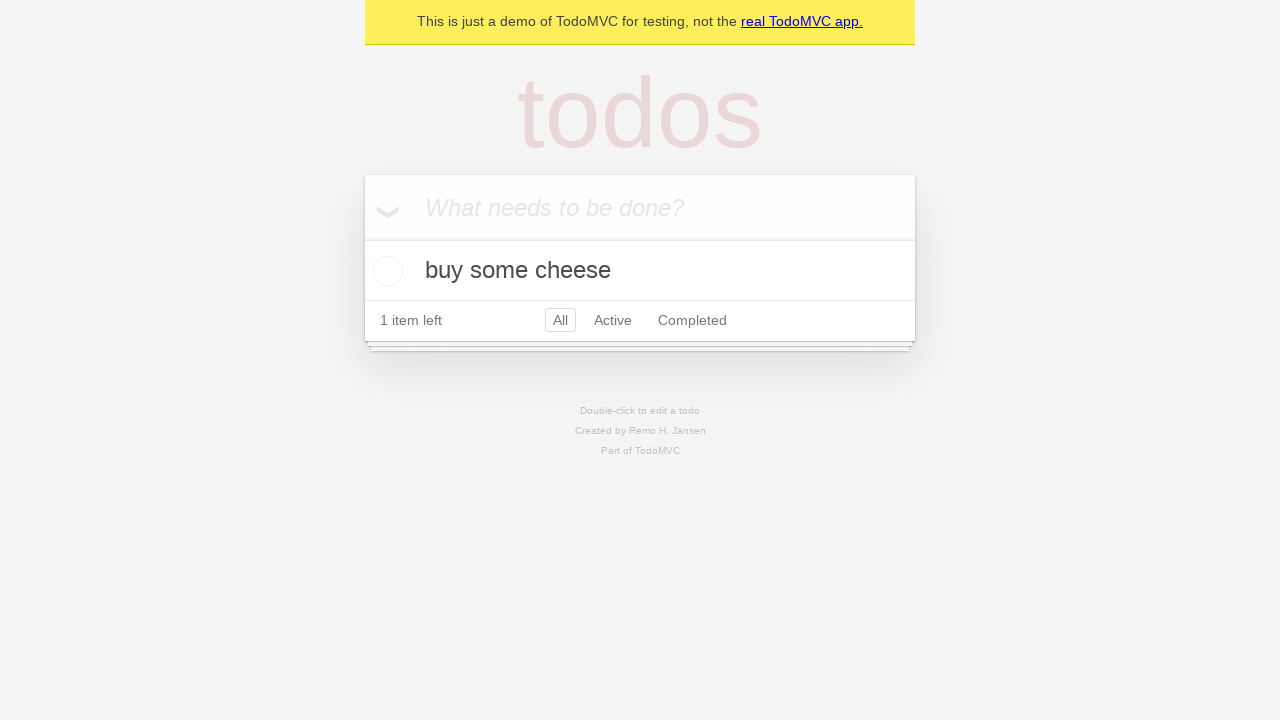

Filled second todo item with 'feed the cat' on .new-todo
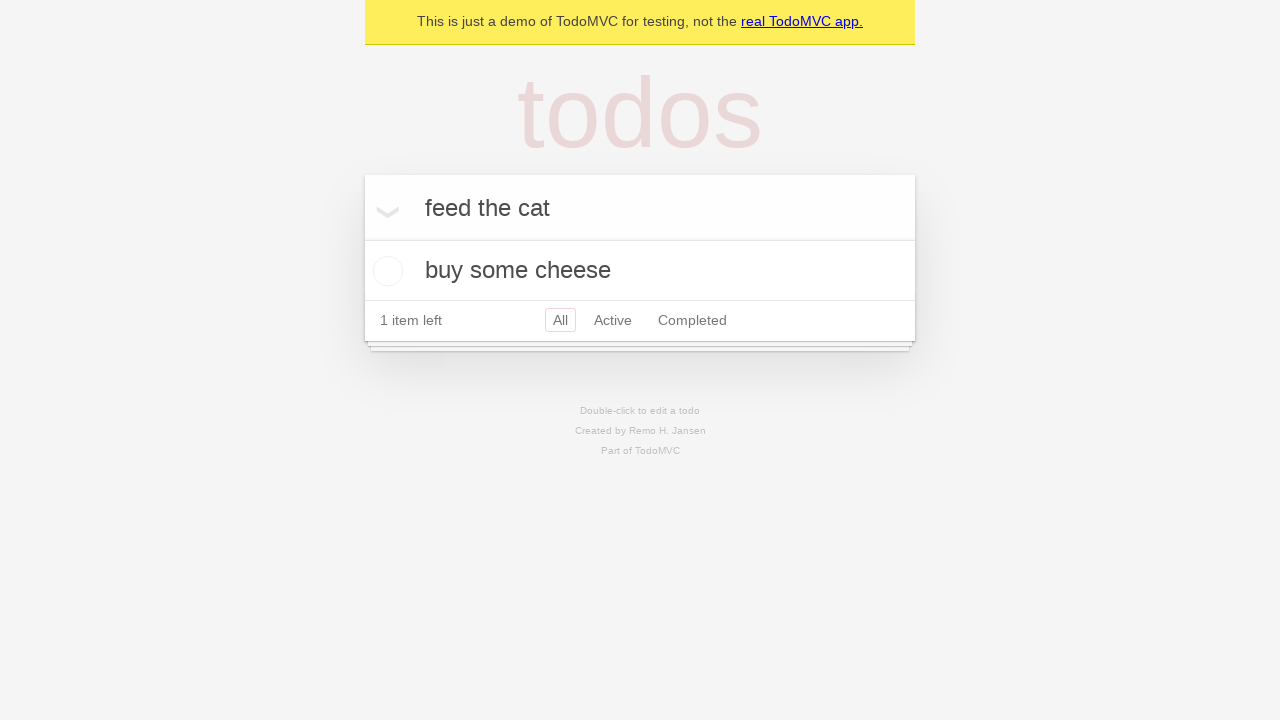

Pressed Enter to create second todo item on .new-todo
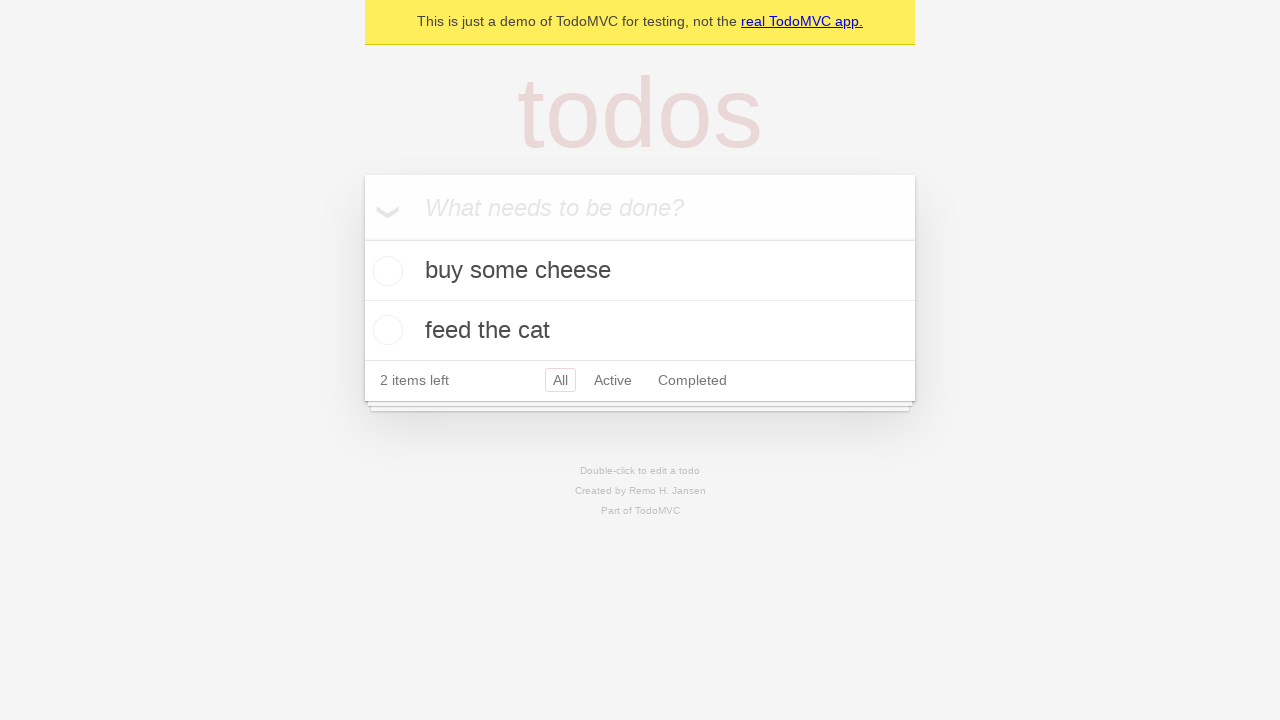

Filled third todo item with 'book a doctors appointment' on .new-todo
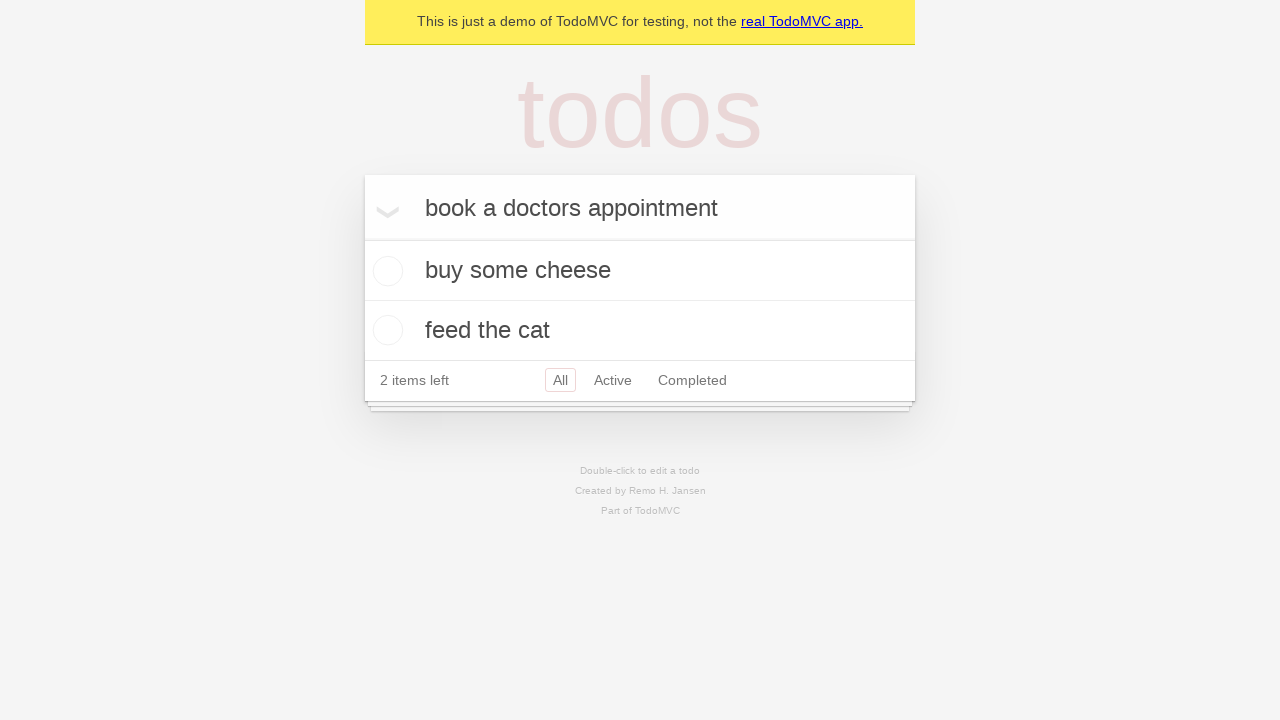

Pressed Enter to create third todo item on .new-todo
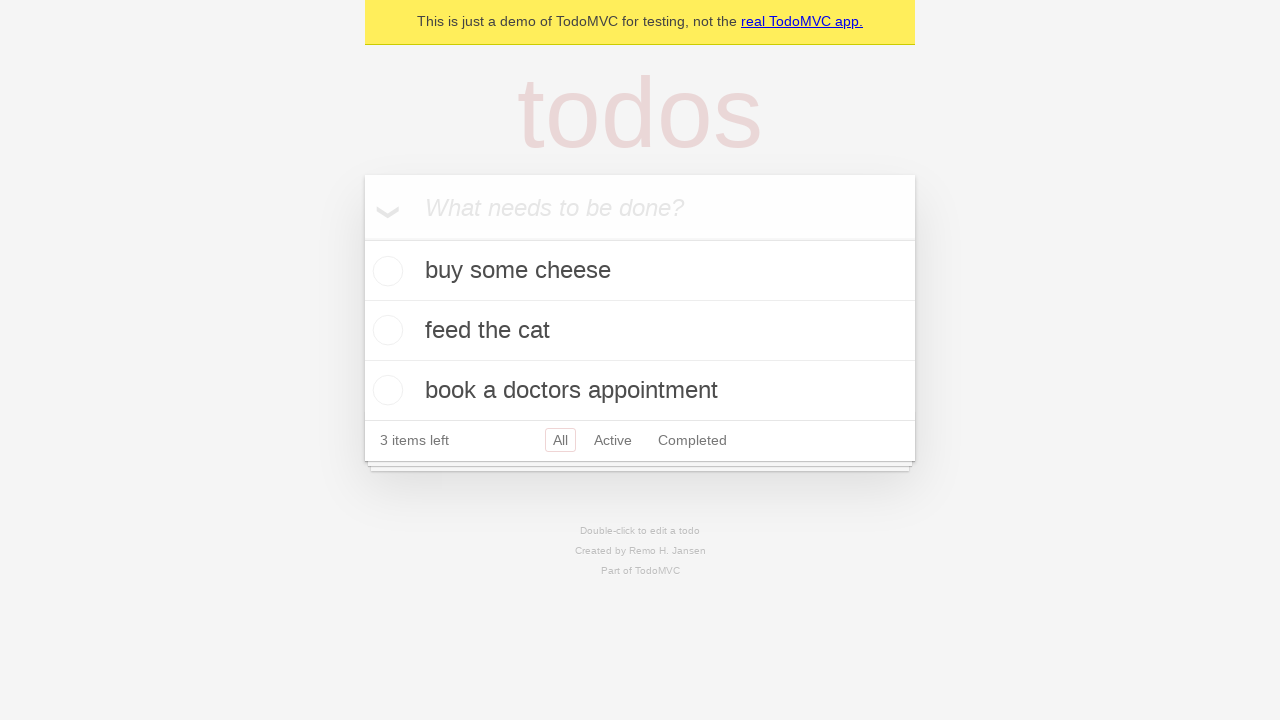

Waited for all three todo items to appear in the list
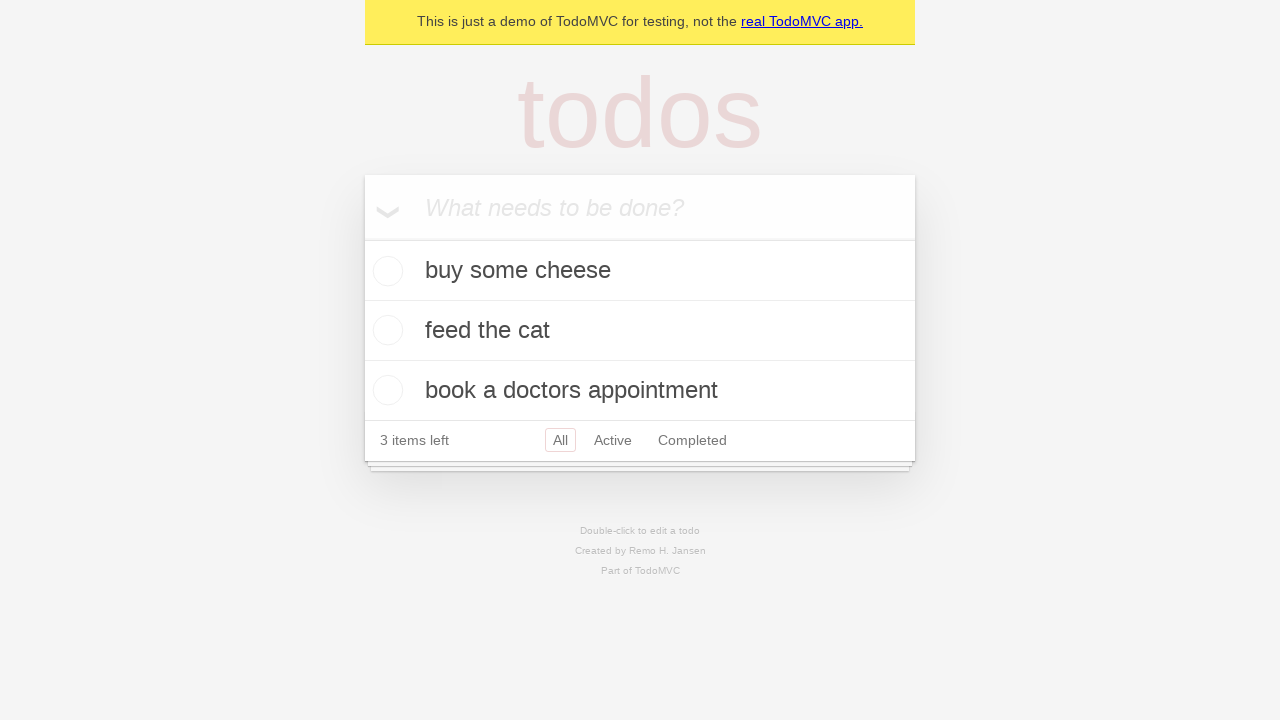

Checked the first todo item as completed at (385, 271) on .todo-list li .toggle >> nth=0
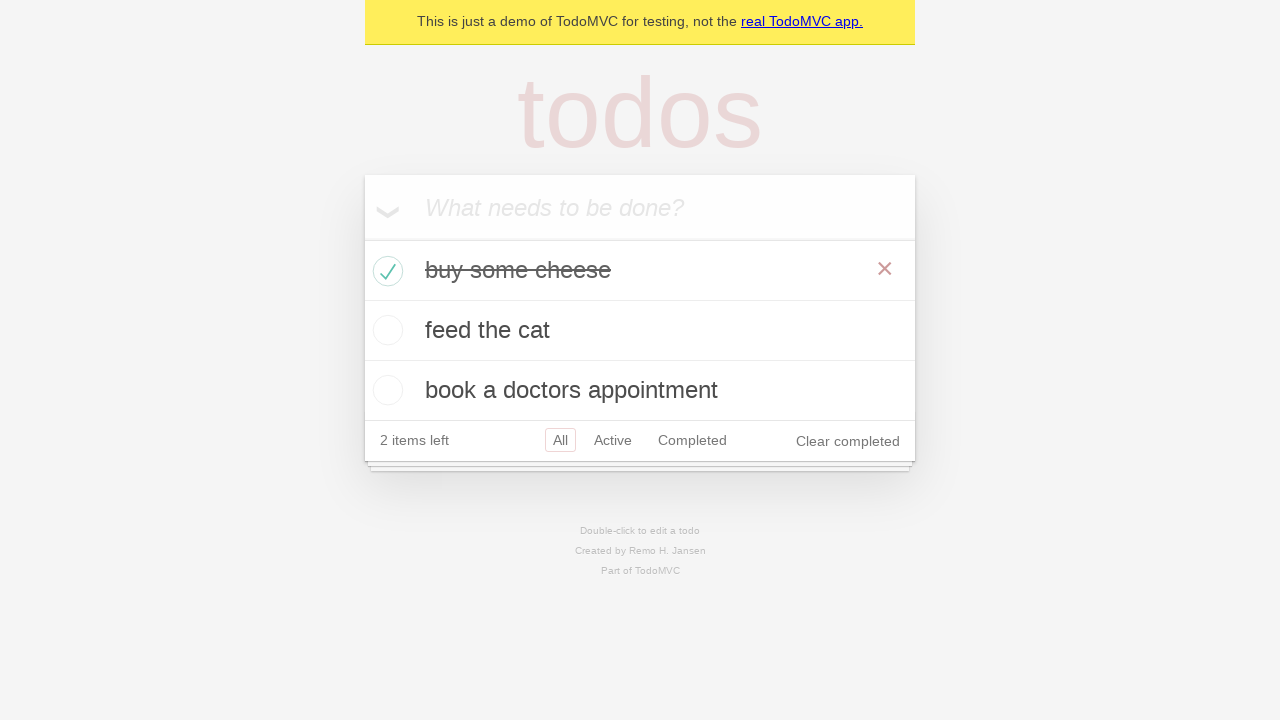

Waited for clear completed button to appear
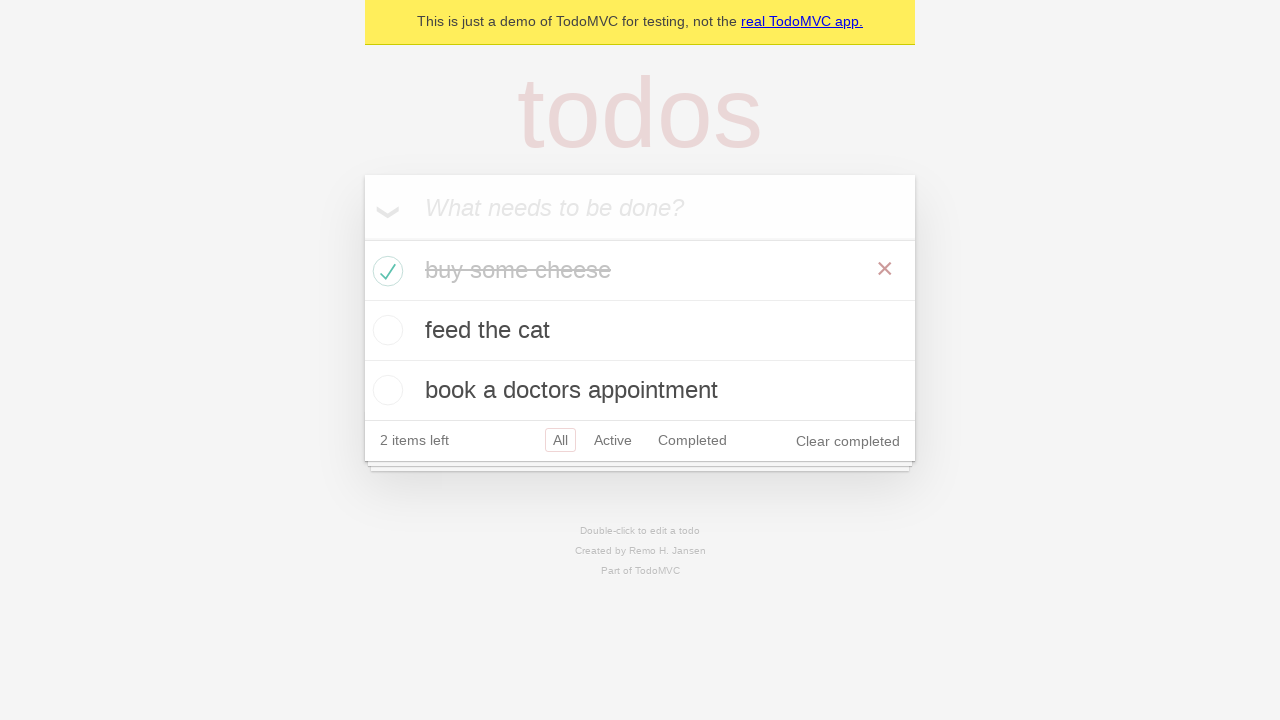

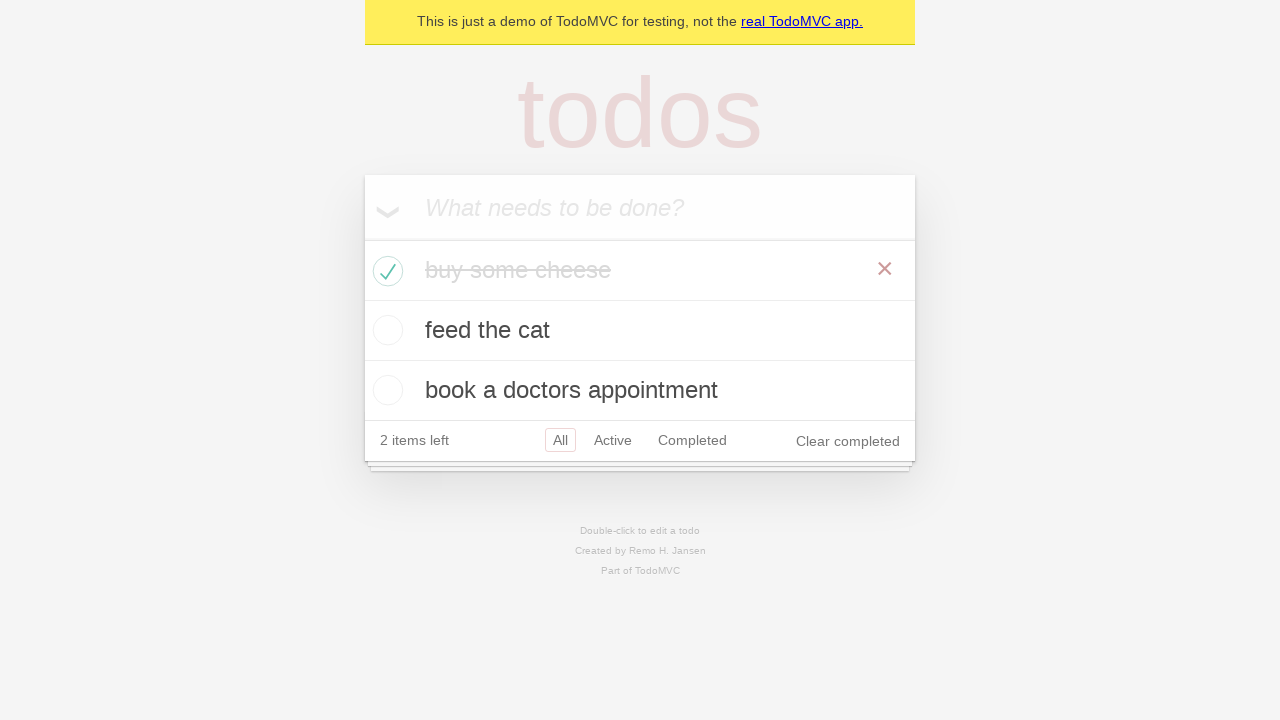